Tests dynamic loading functionality by clicking the Start button and verifying that "Hello World!" text appears after loading completes

Starting URL: https://the-internet.herokuapp.com/dynamic_loading/1

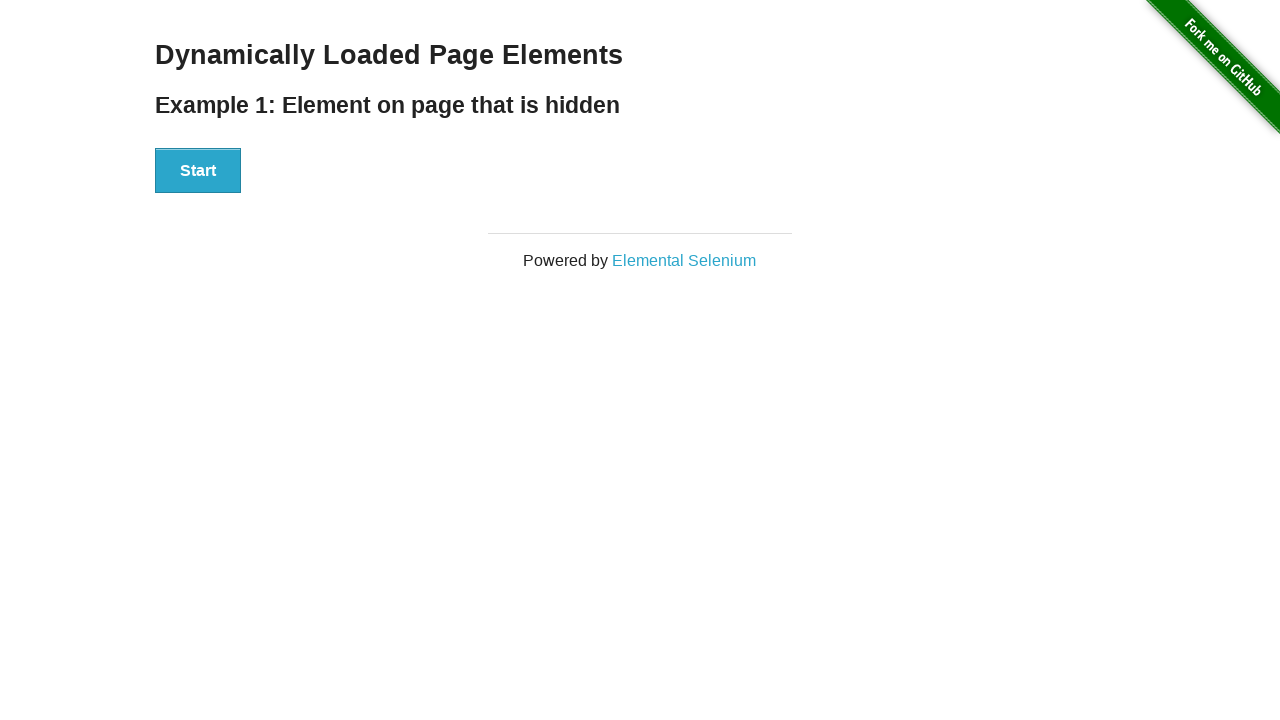

Clicked the Start button to initiate dynamic loading at (198, 171) on xpath=//div[@id='start']//button
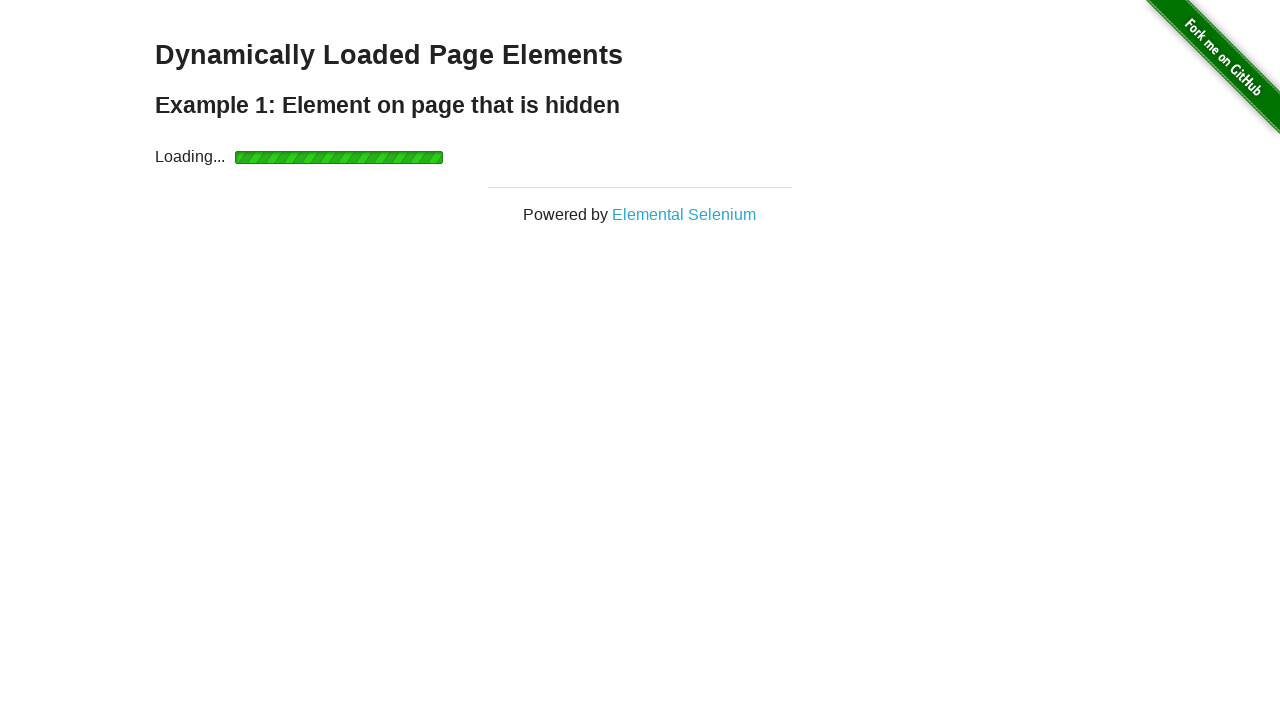

Waited for 'Hello World!' element to become visible after loading completed
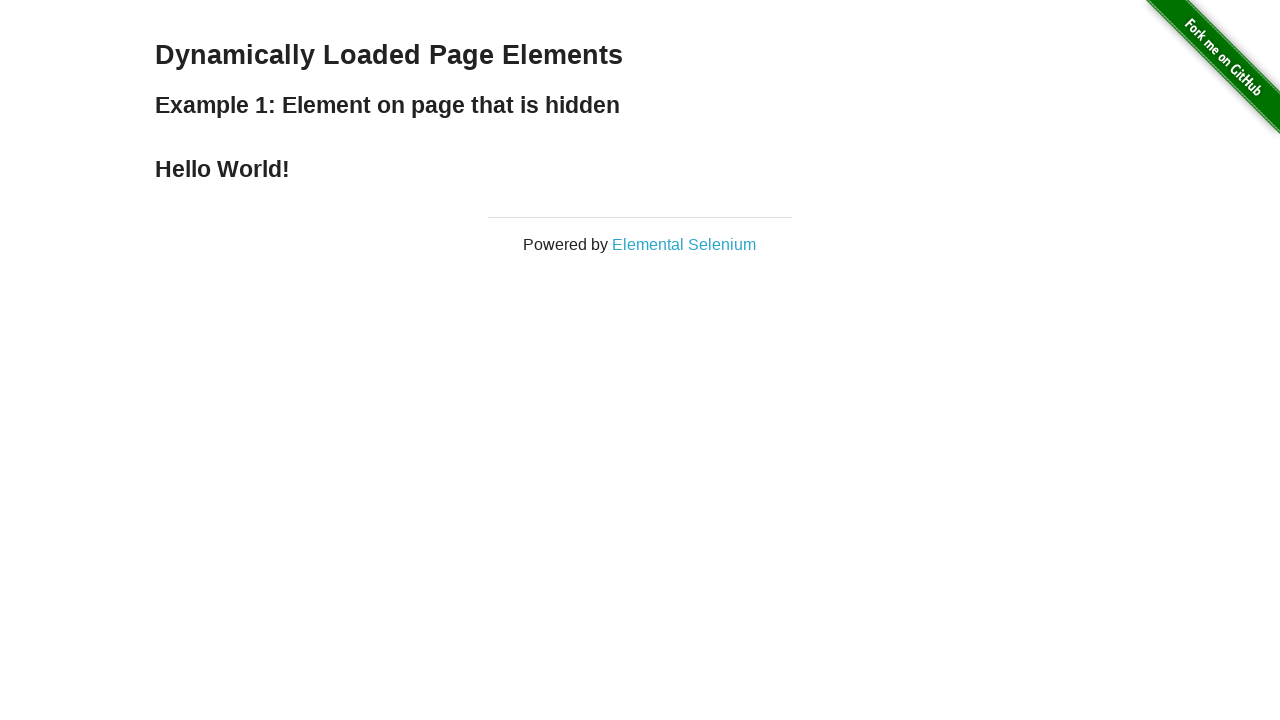

Verified that the loaded element contains the text 'Hello World!'
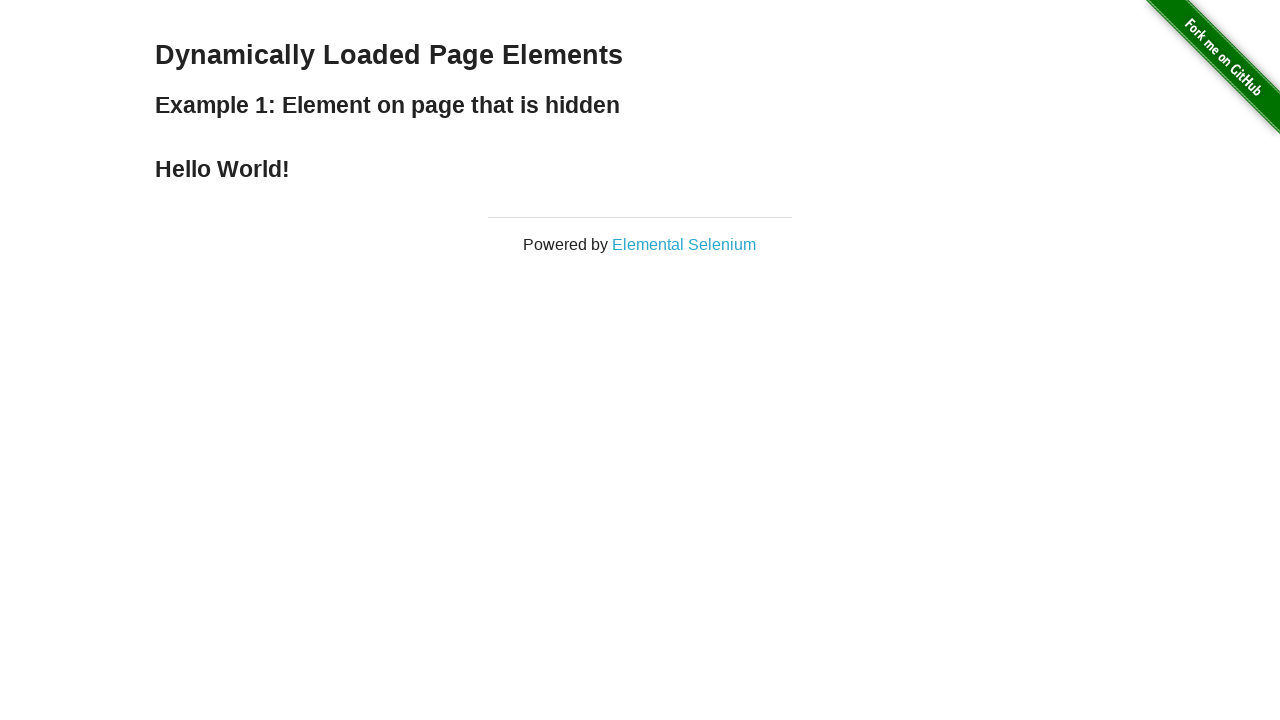

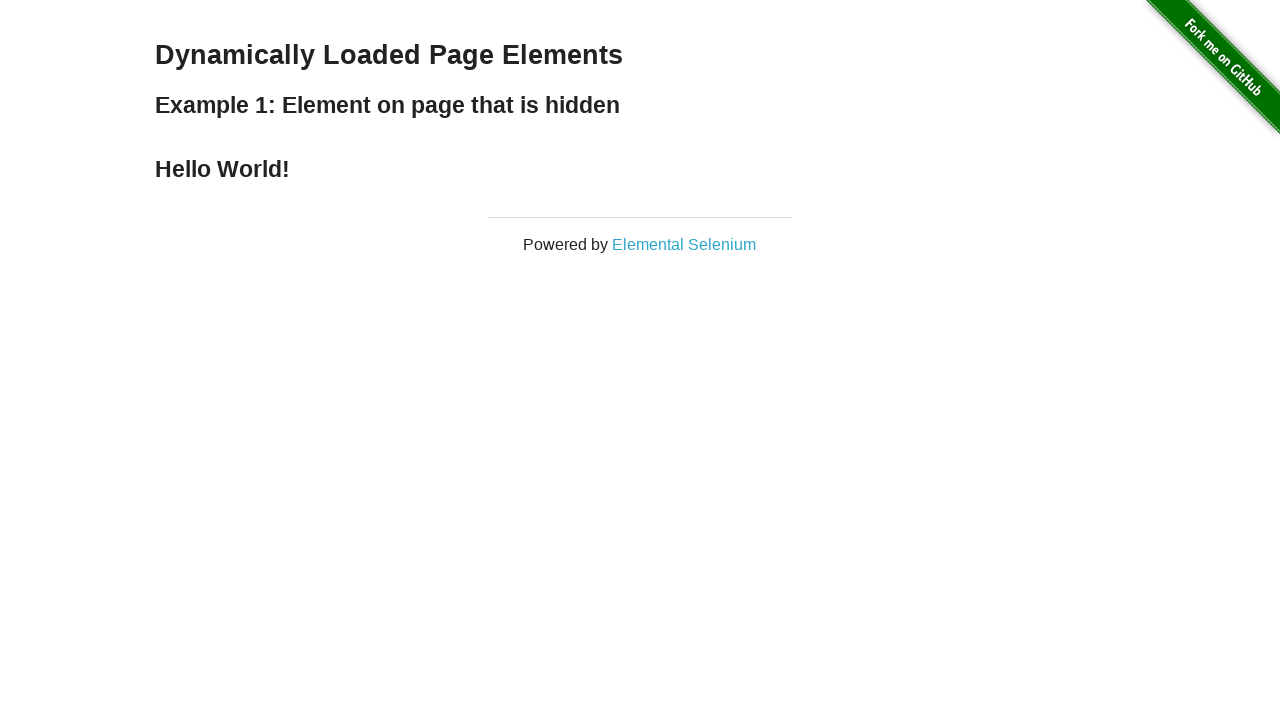